Tests a calculator form by reading two numbers from the page, calculating their sum, and selecting the result from a dropdown menu

Starting URL: http://suninjuly.github.io/selects1.html

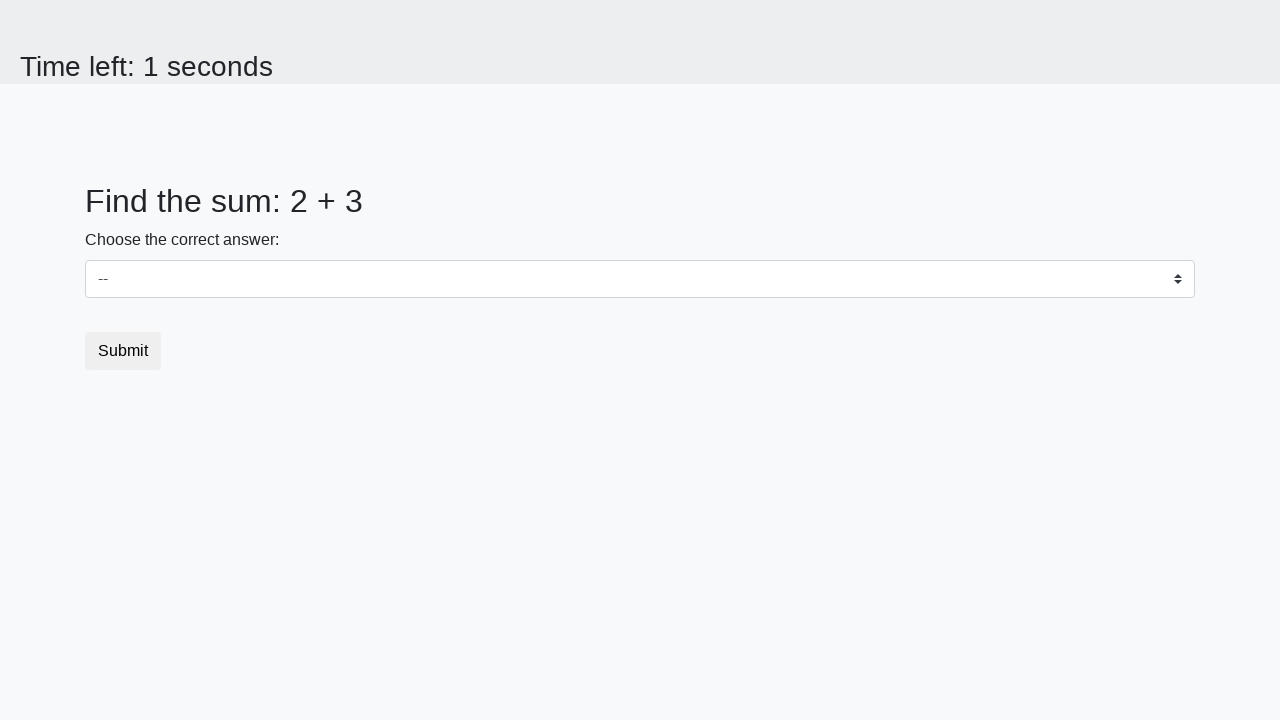

Retrieved first number from #num1 element
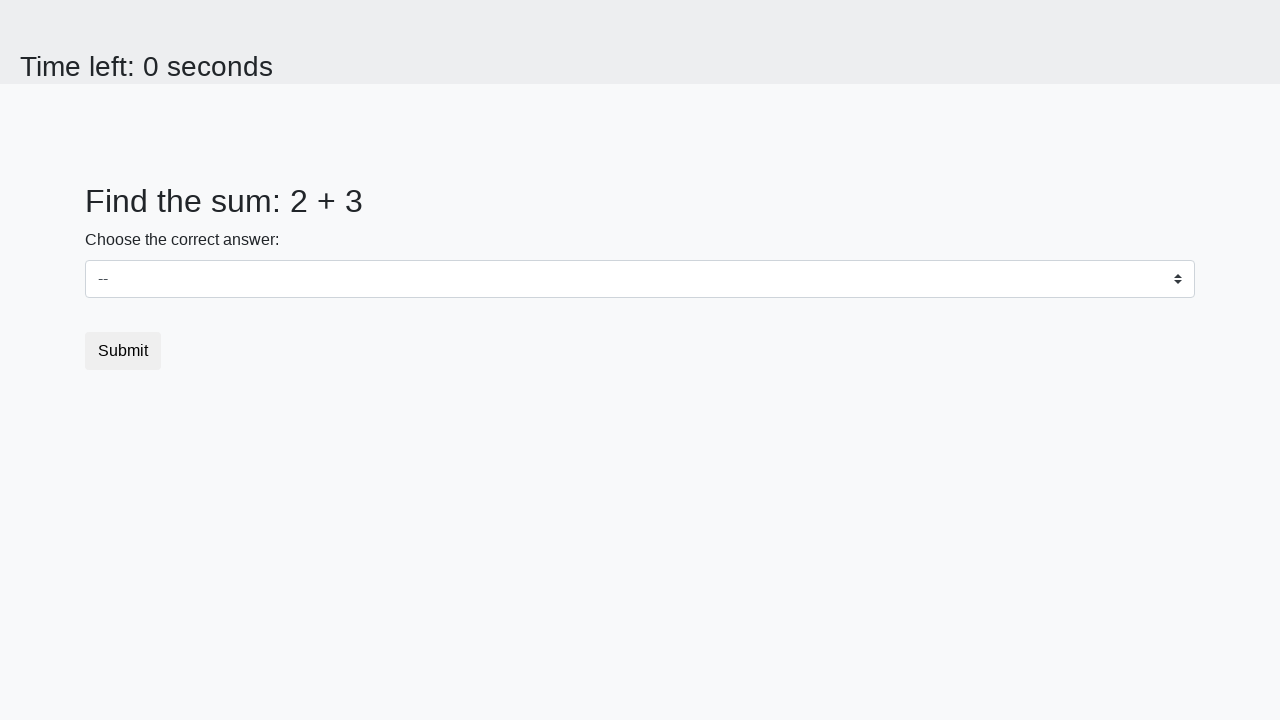

Retrieved second number from #num2 element
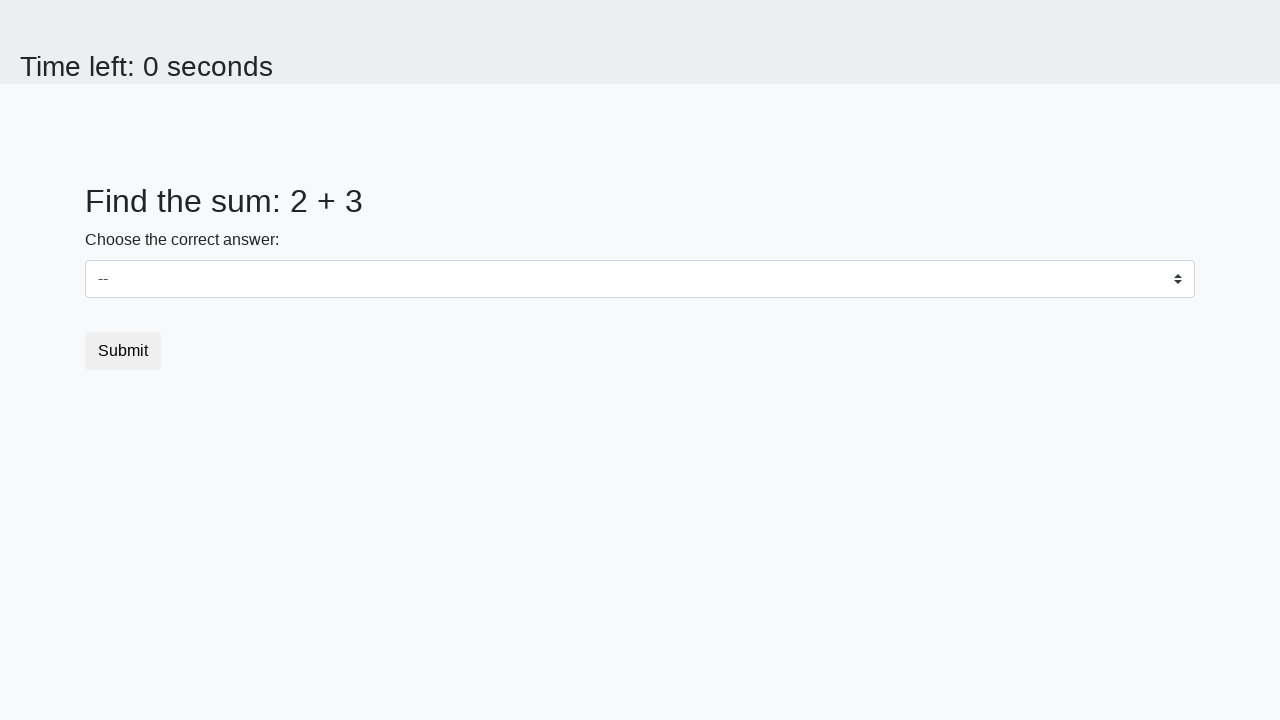

Calculated sum: 2 + 3 = 5
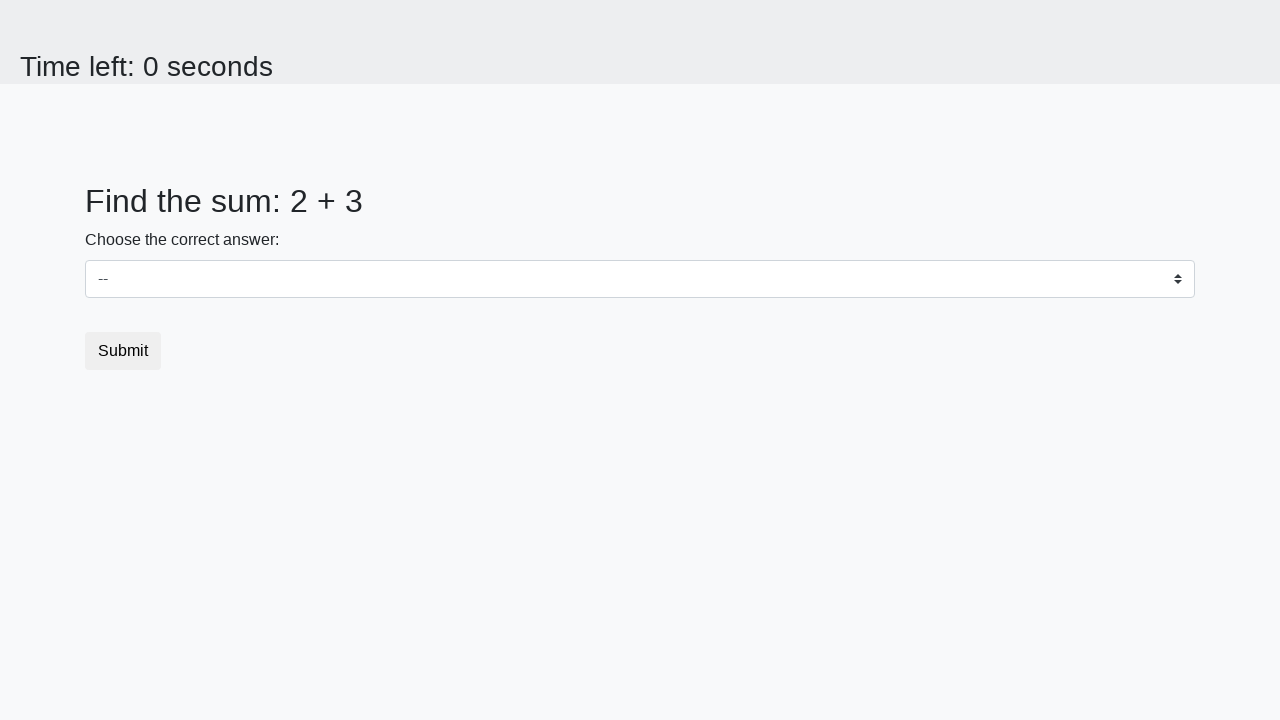

Selected sum value '5' from dropdown on #dropdown
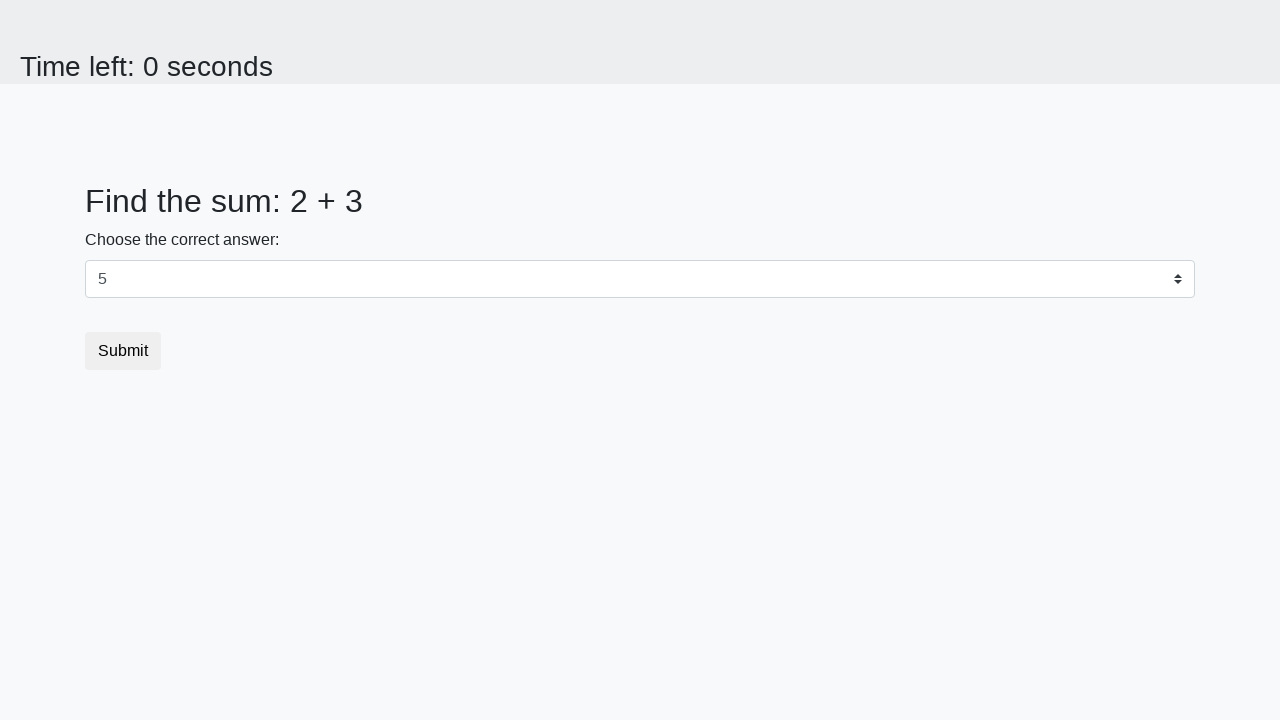

Clicked submit button at (123, 351) on .btn
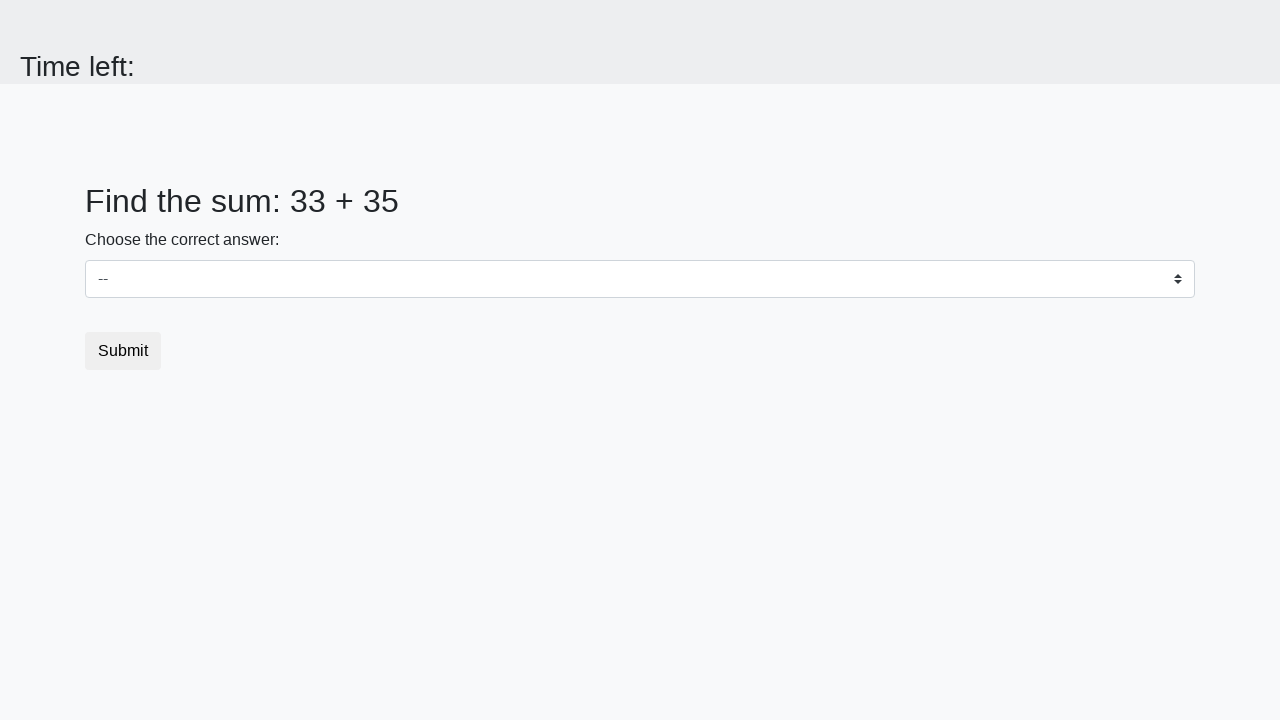

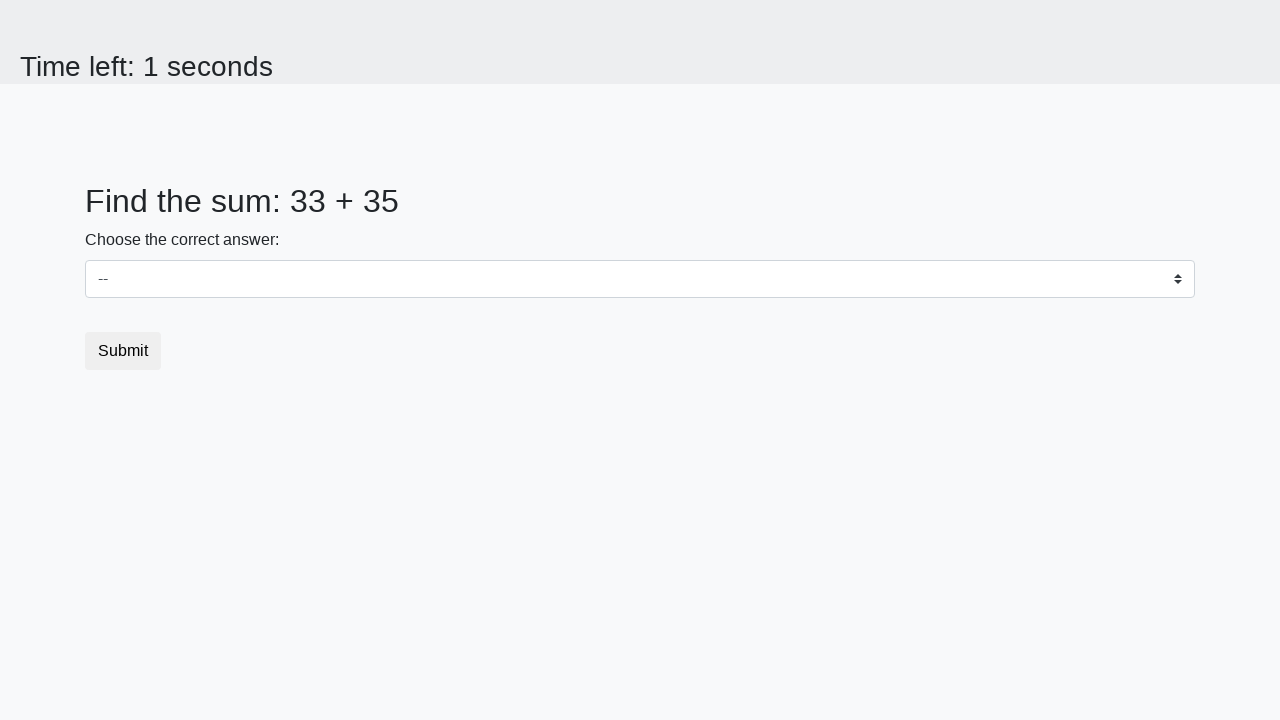